Tests negative login scenario by entering invalid credentials and verifying that a JavaScript alert with an error message is displayed when the form is submitted.

Starting URL: https://claruswaysda.github.io/signIn.html

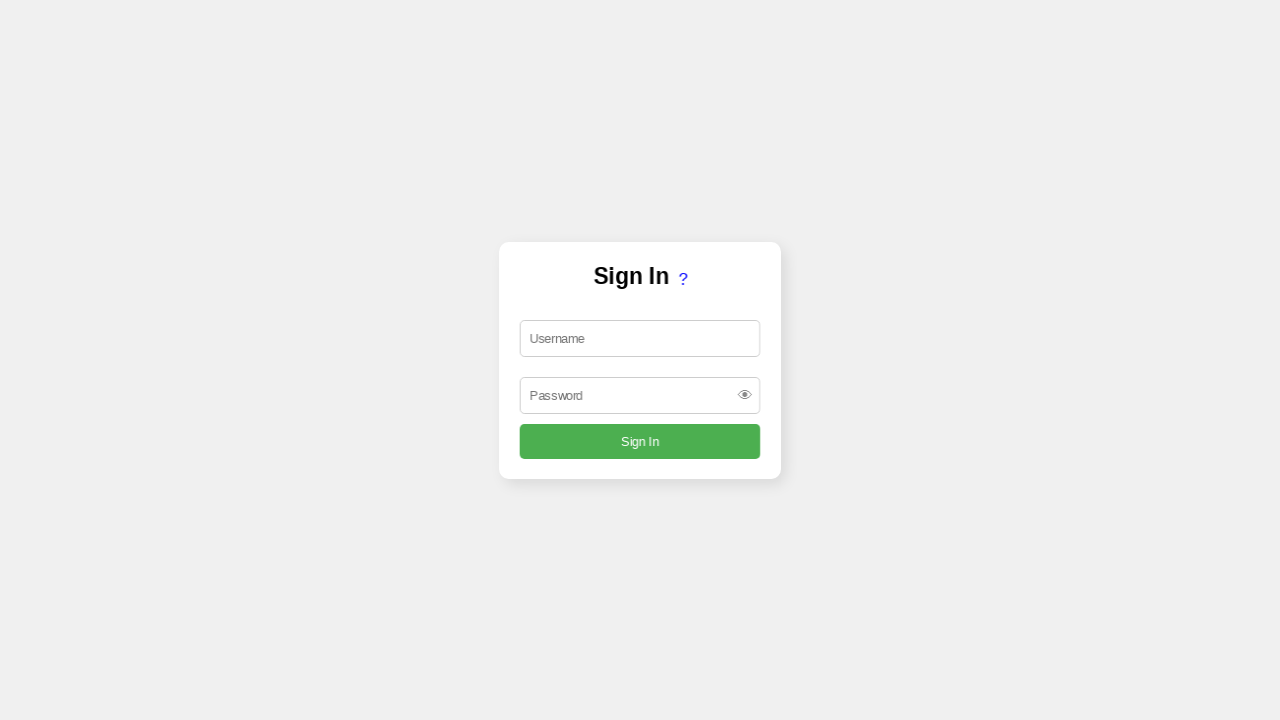

Filled username field with invalid credentials 'wronguser' on #username
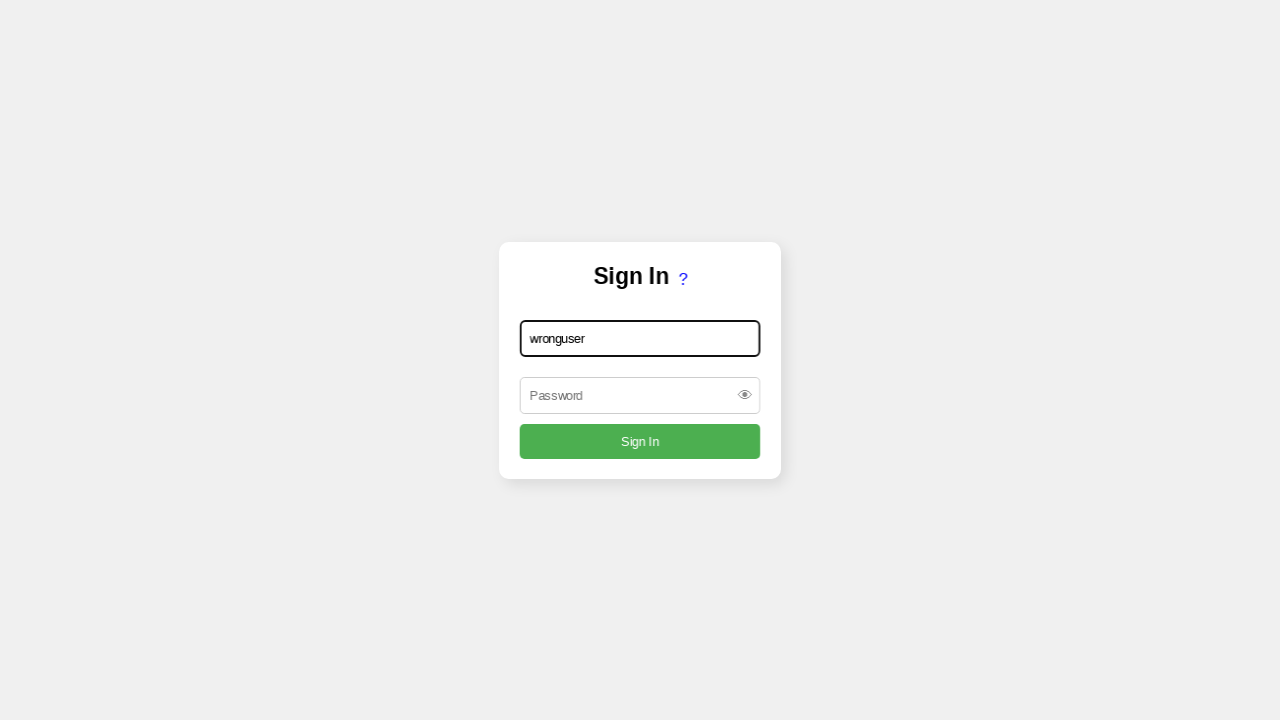

Filled password field with invalid credentials 'wrongpass' on #password
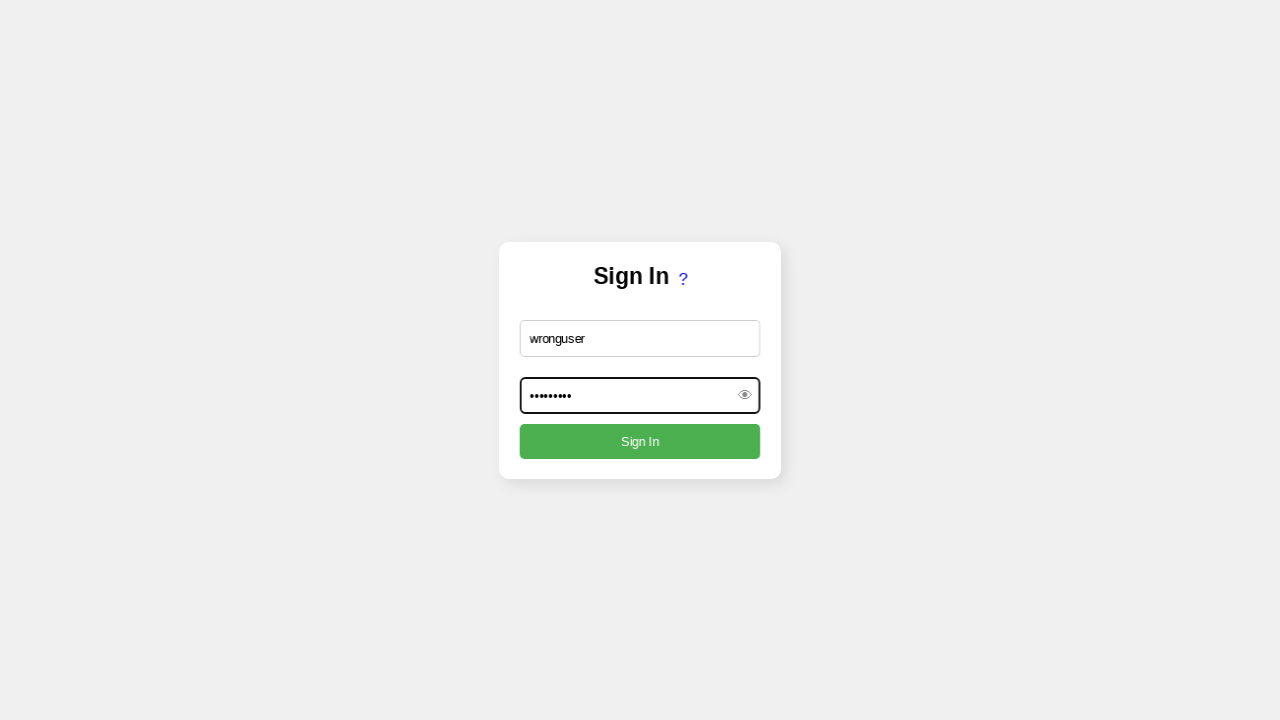

Clicked submit button to attempt login with invalid credentials at (640, 441) on input[type='submit']
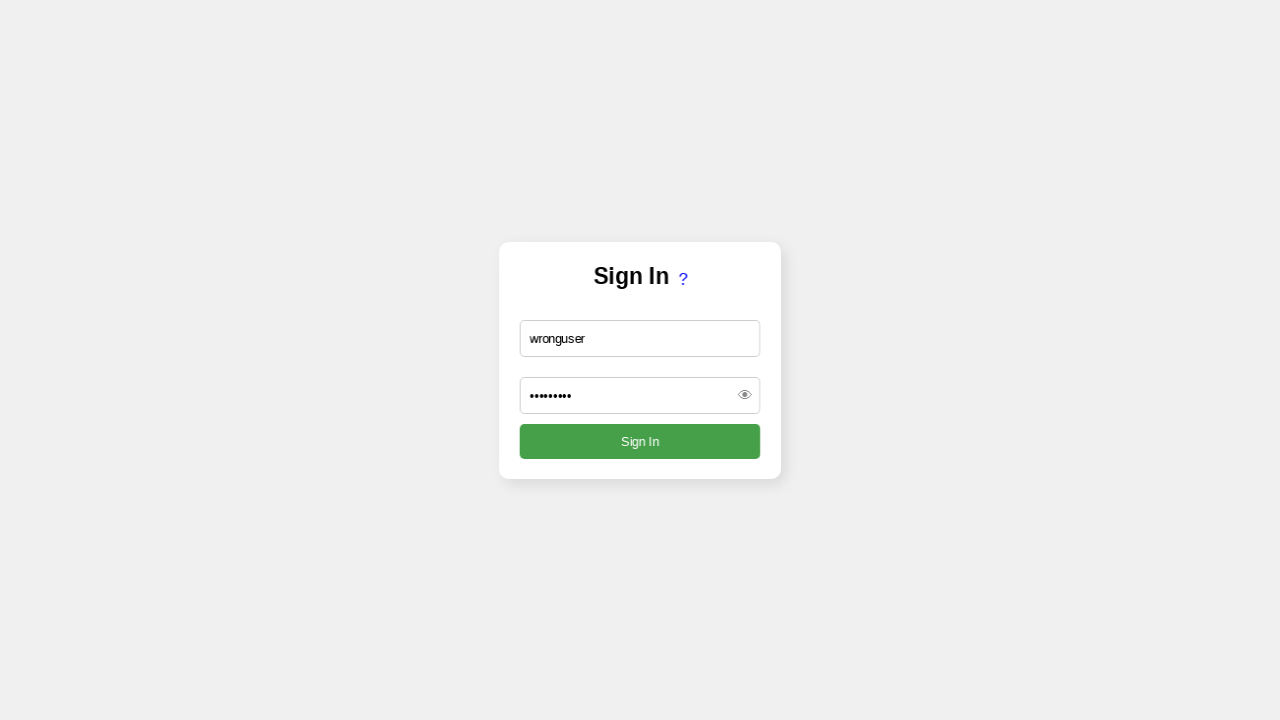

Set up dialog handler to accept JavaScript alert
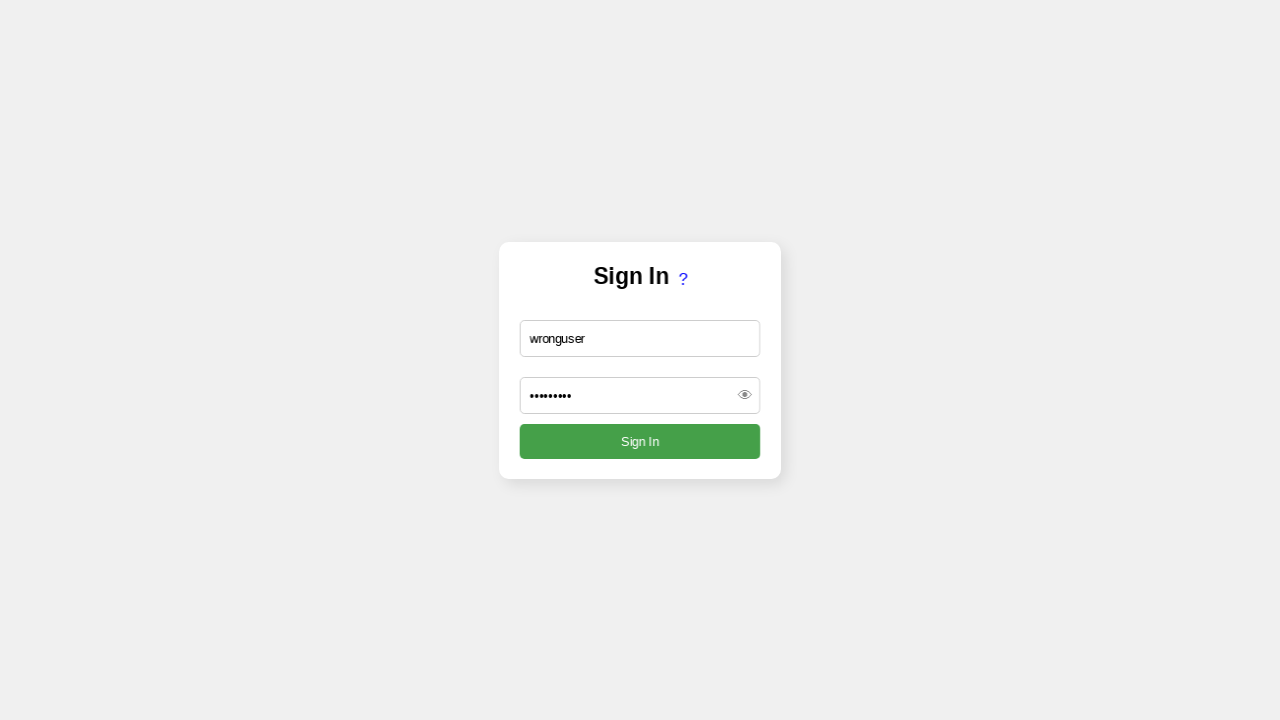

Waited for error alert to appear and be handled
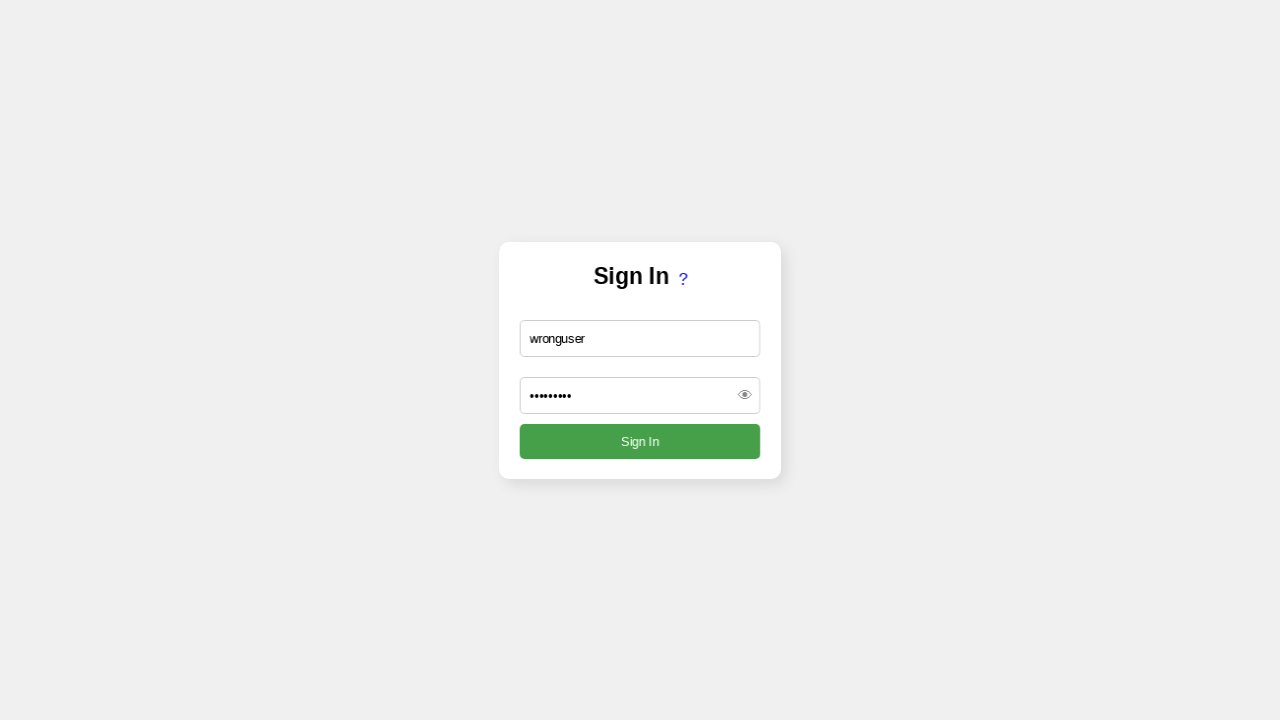

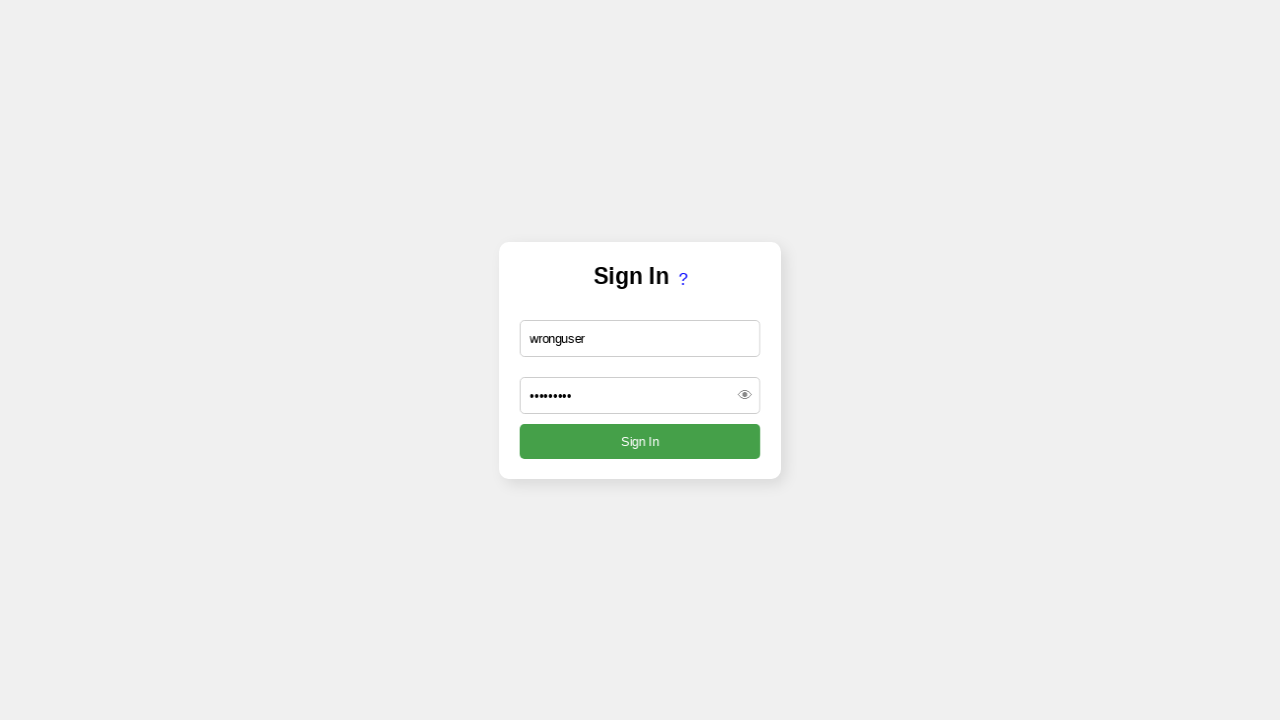